Tests that todo data persists after page reload

Starting URL: https://demo.playwright.dev/todomvc

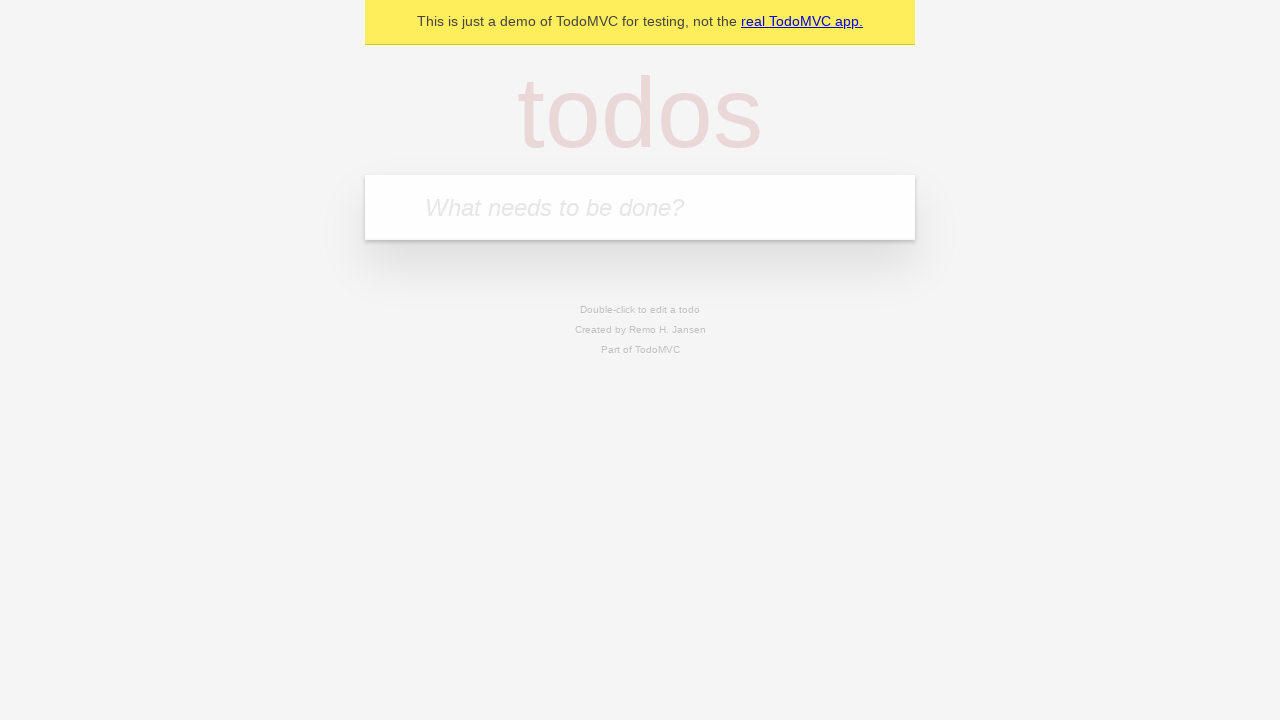

Filled new todo input with 'buy some cheese' on .new-todo
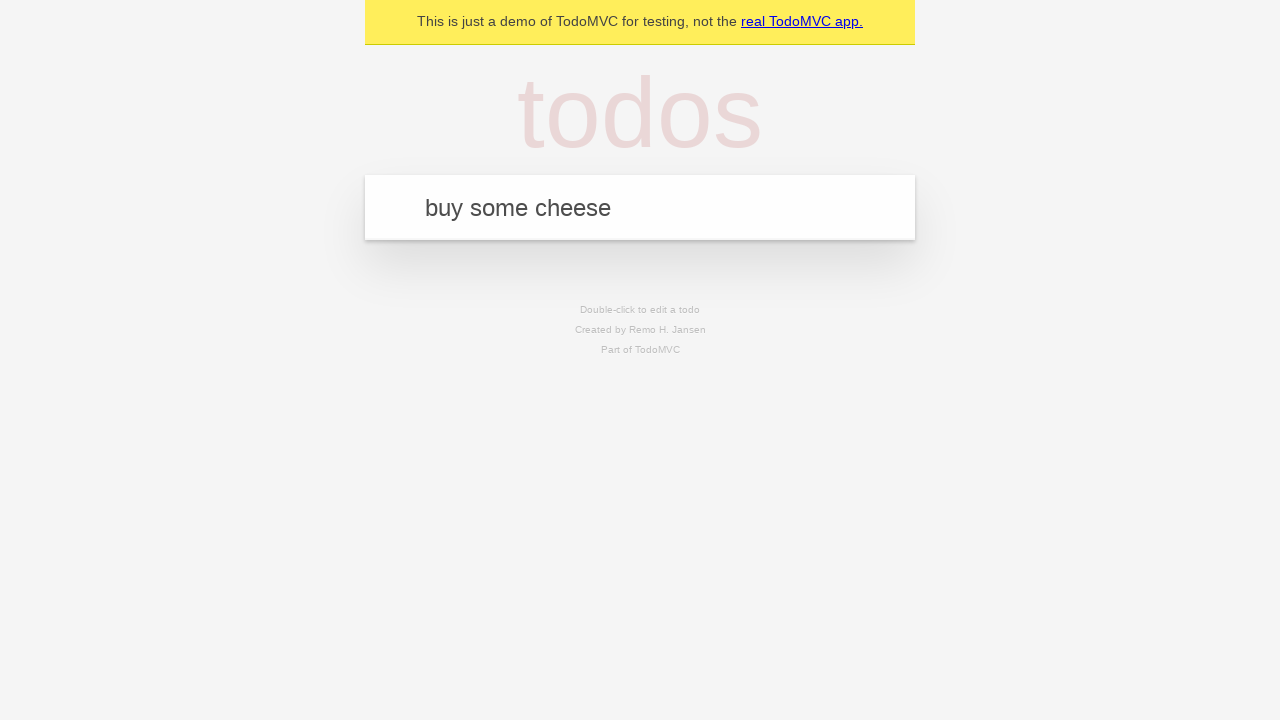

Pressed Enter to create first todo item on .new-todo
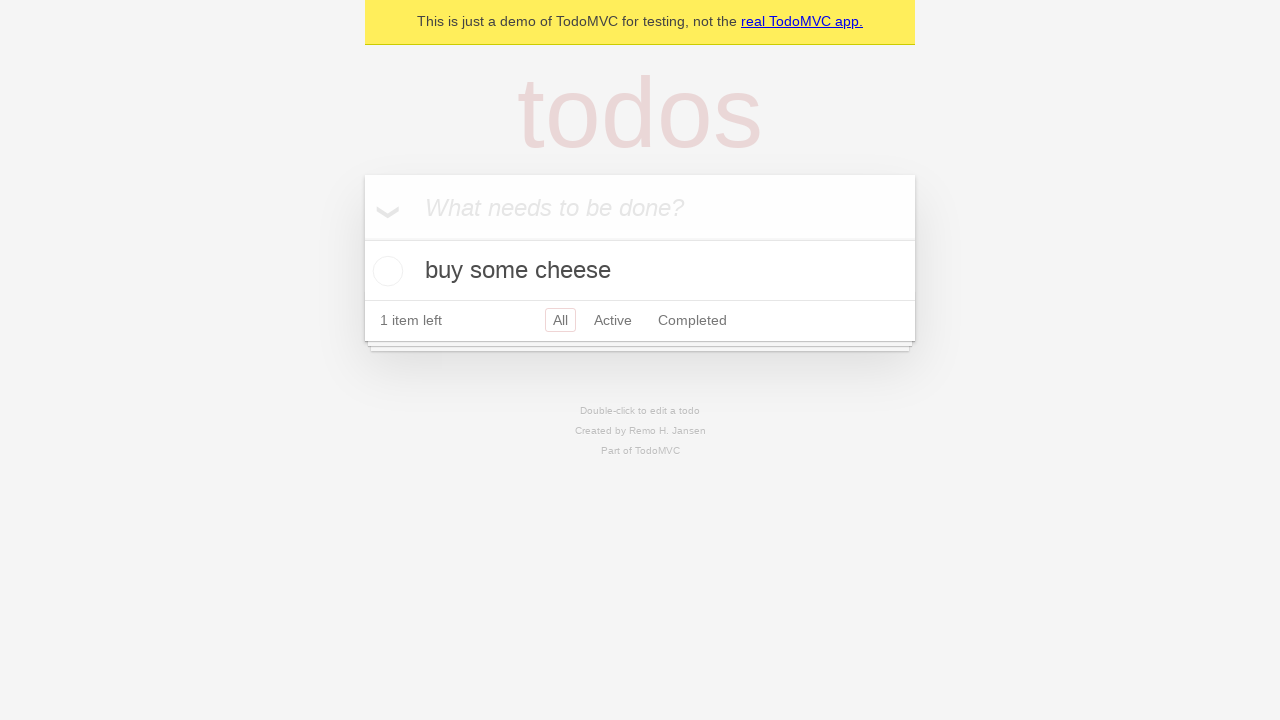

Filled new todo input with 'feed the cat' on .new-todo
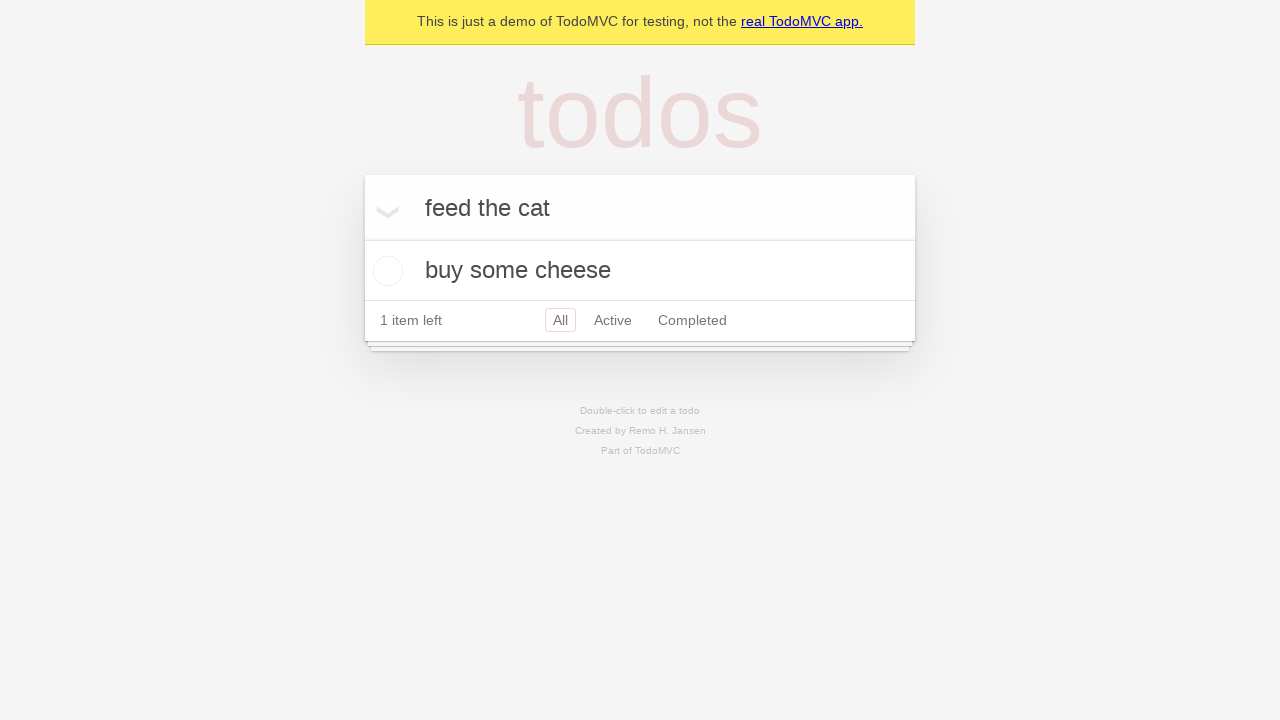

Pressed Enter to create second todo item on .new-todo
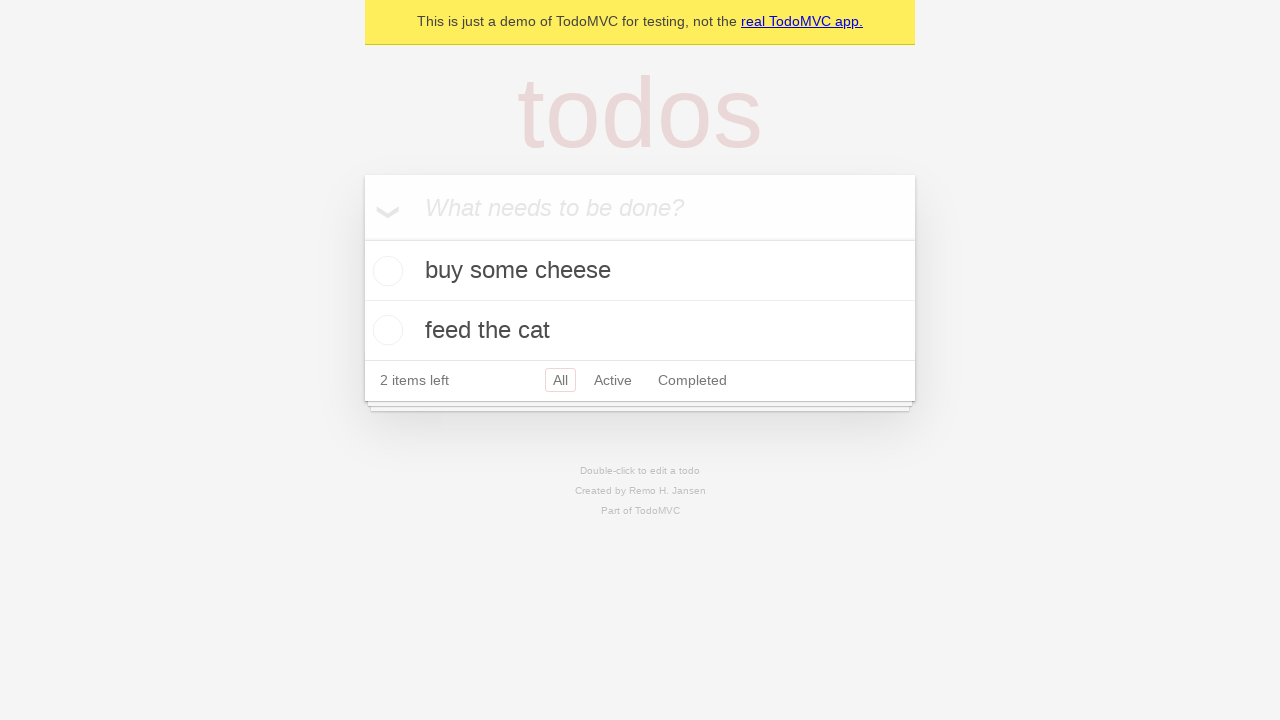

Waited for second todo item to appear in list
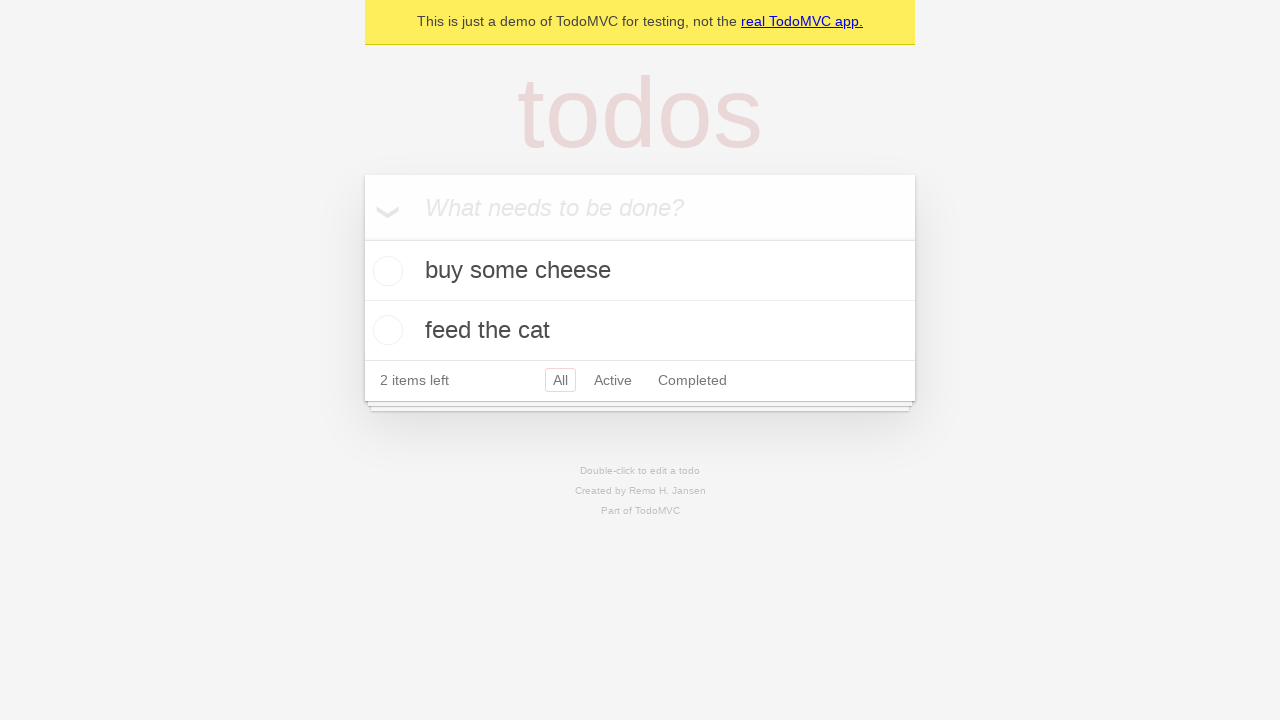

Marked first todo item as completed at (385, 271) on .todo-list li >> nth=0 >> .toggle
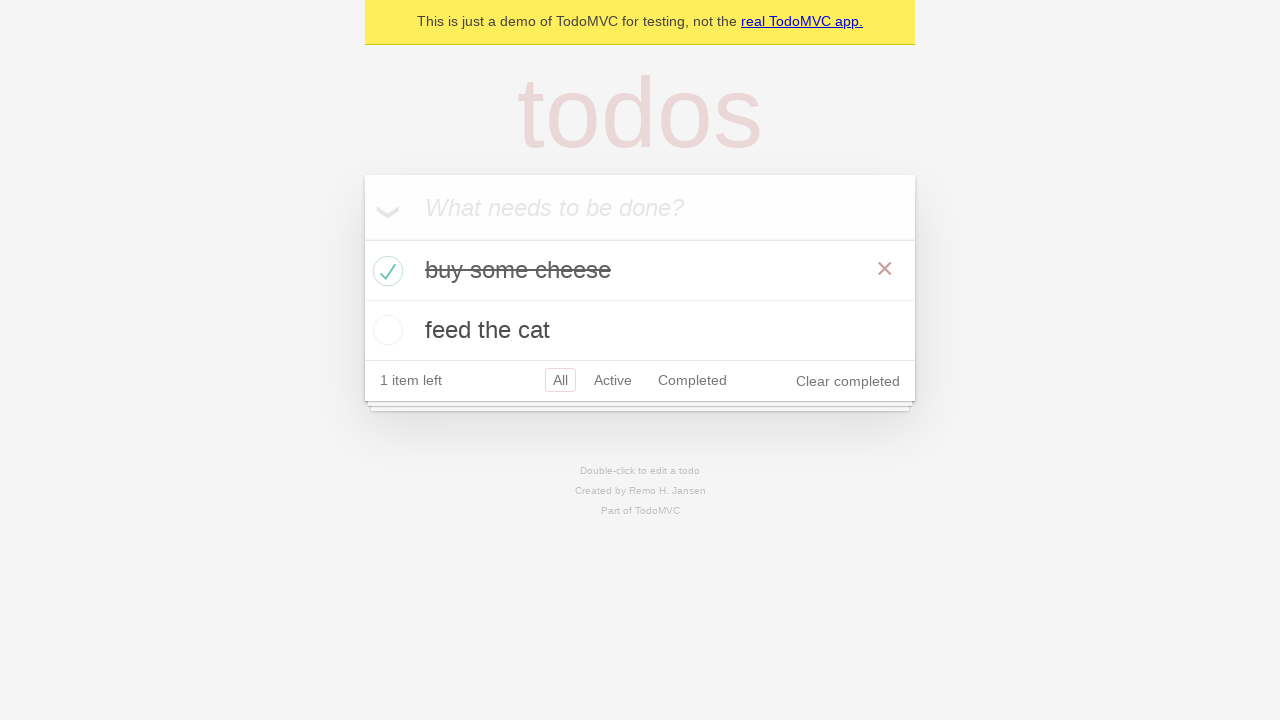

Reloaded the page to test data persistence
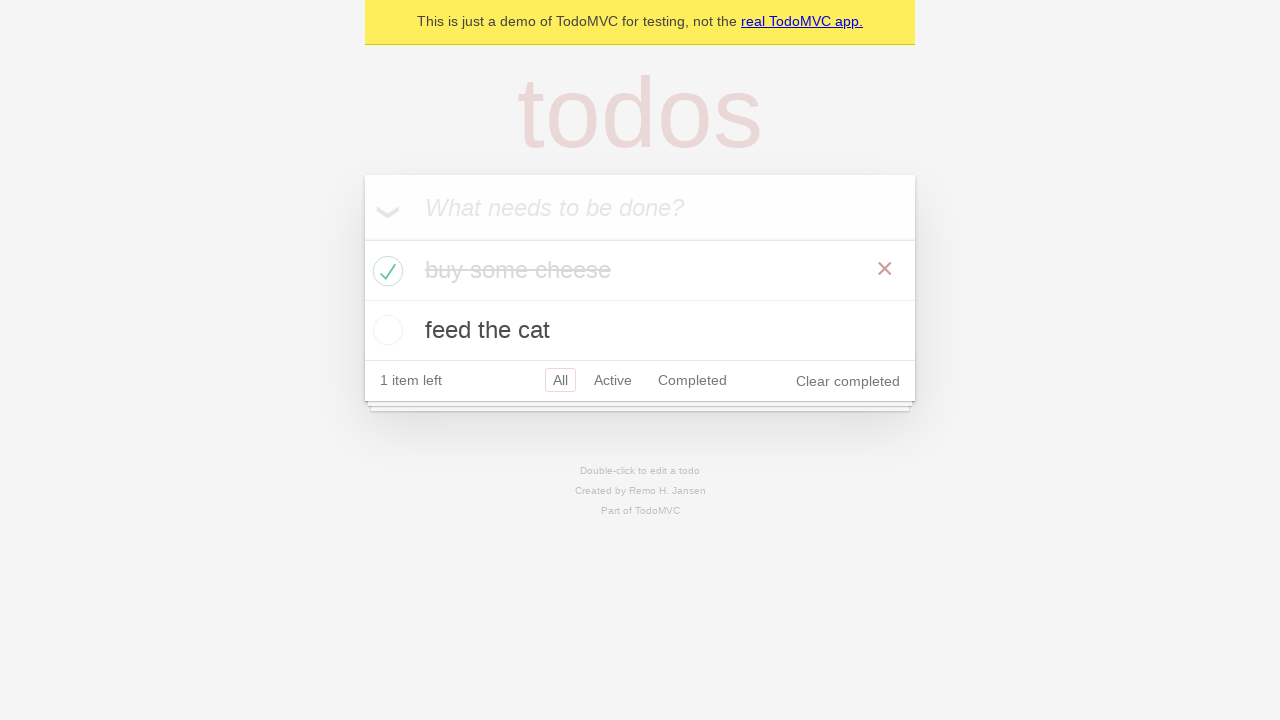

Waited for todo items to reload after page refresh
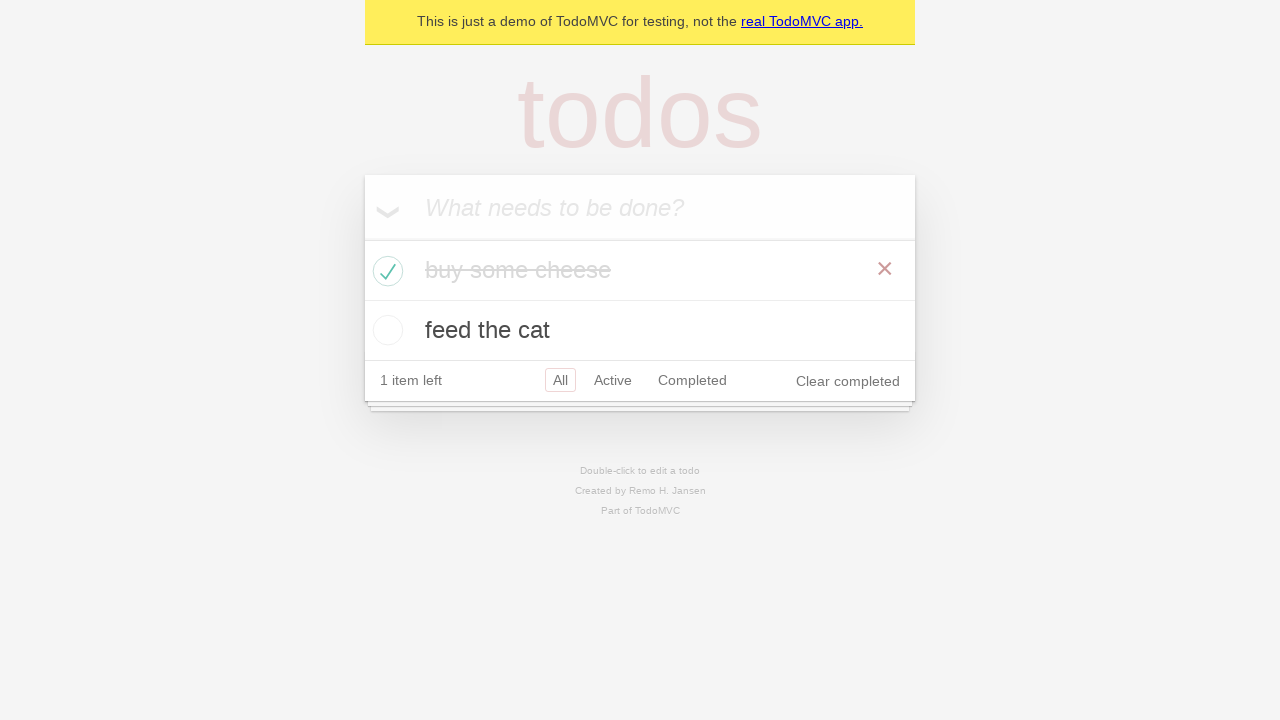

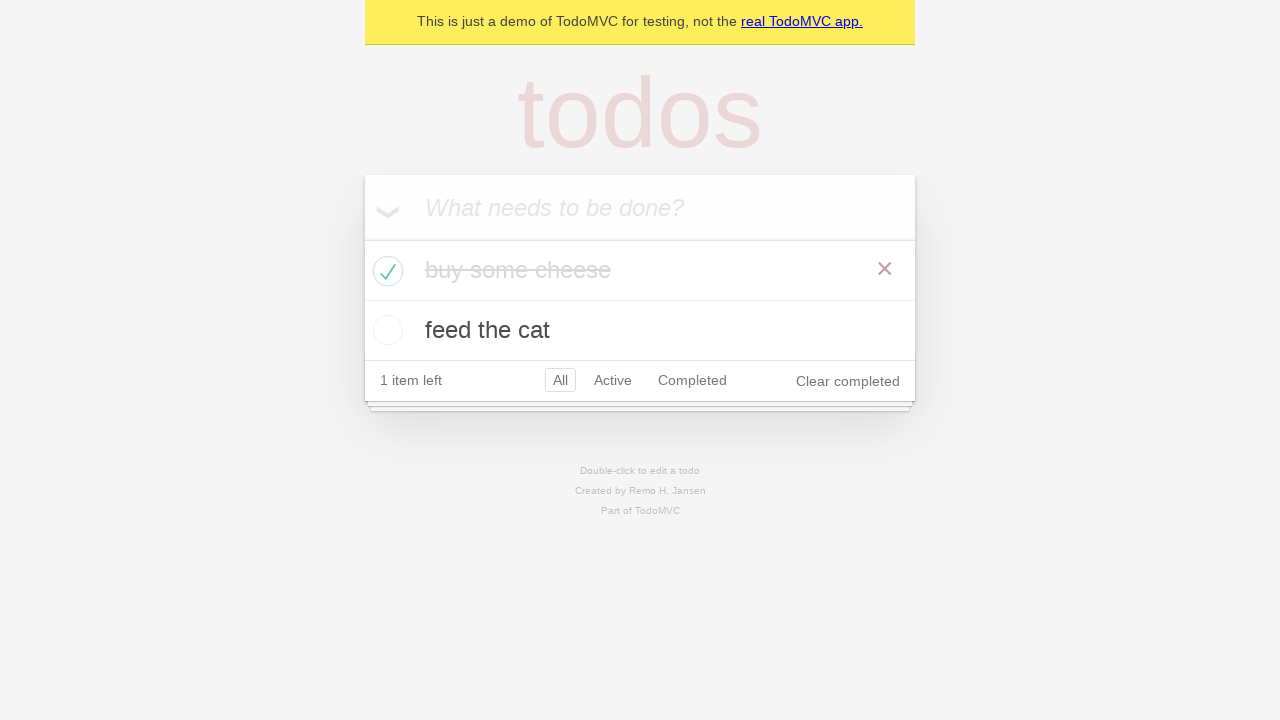